Navigates to FreeCRM classic site and retrieves the CSS background property value of the Login button

Starting URL: https://classic.freecrm.com/

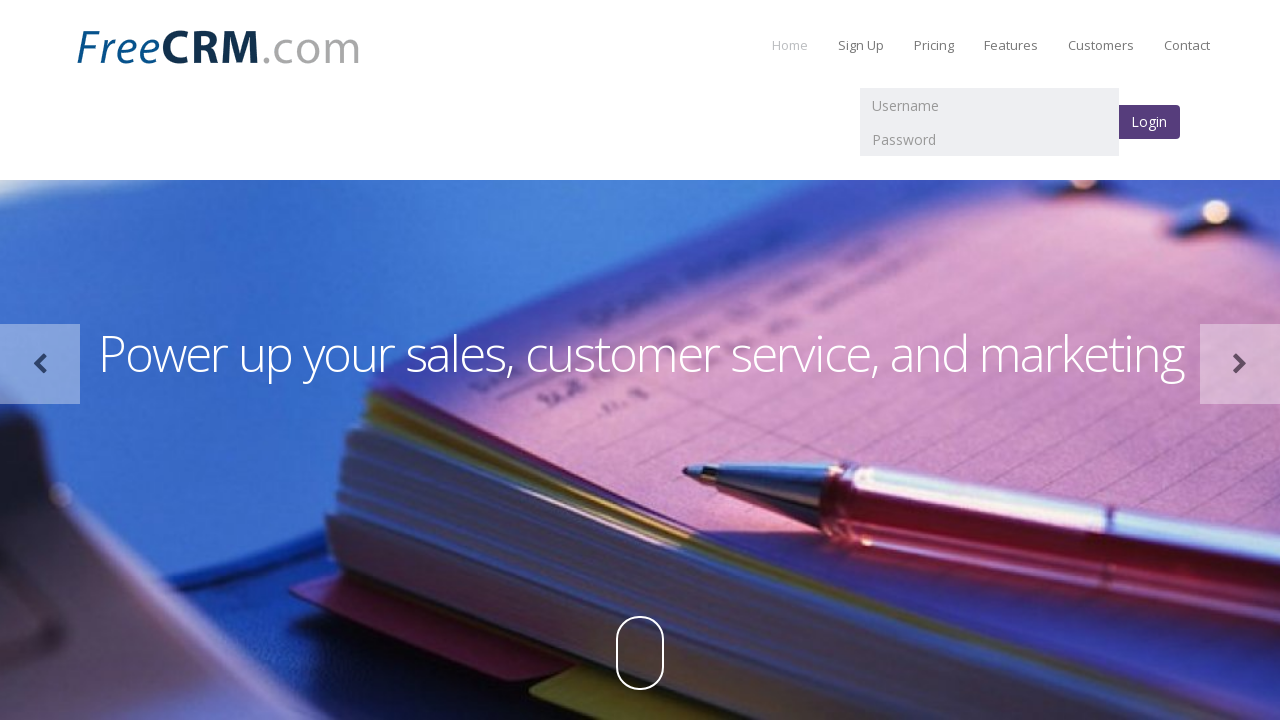

Located the Login button element using value attribute selector
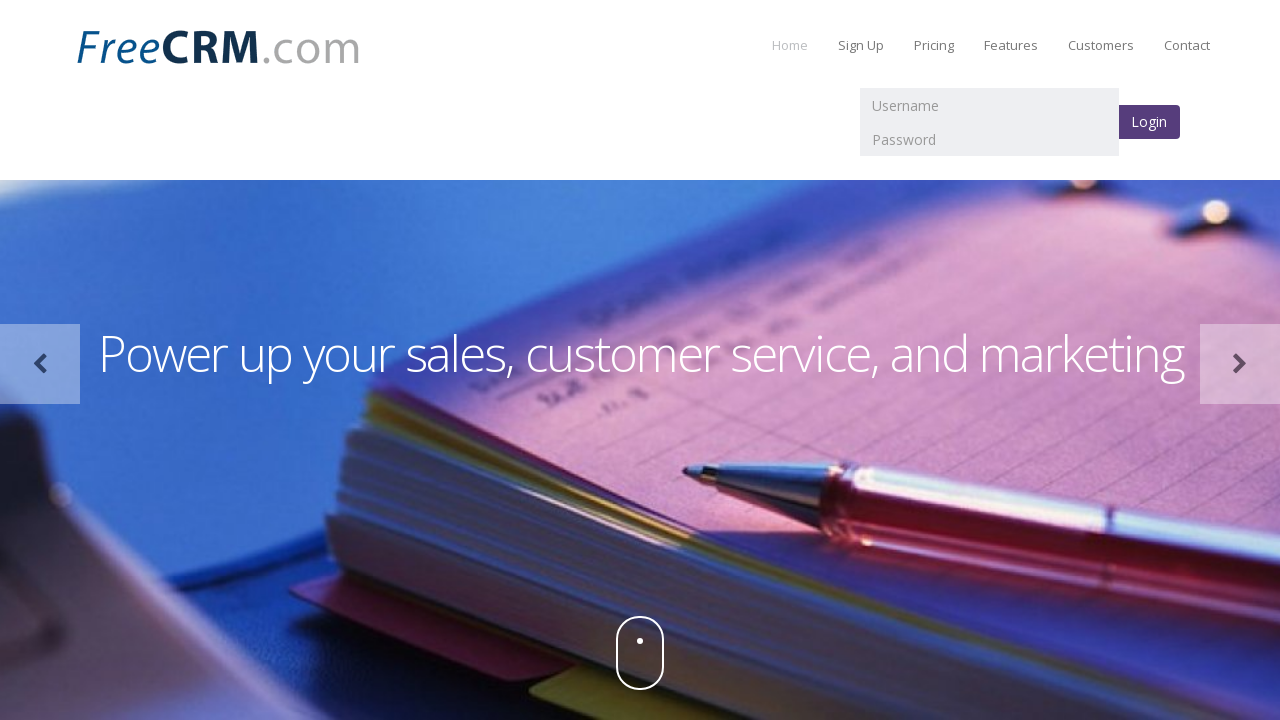

Retrieved CSS background property value: rgb(86, 61, 124) none repeat scroll 0% 0% / auto padding-box border-box
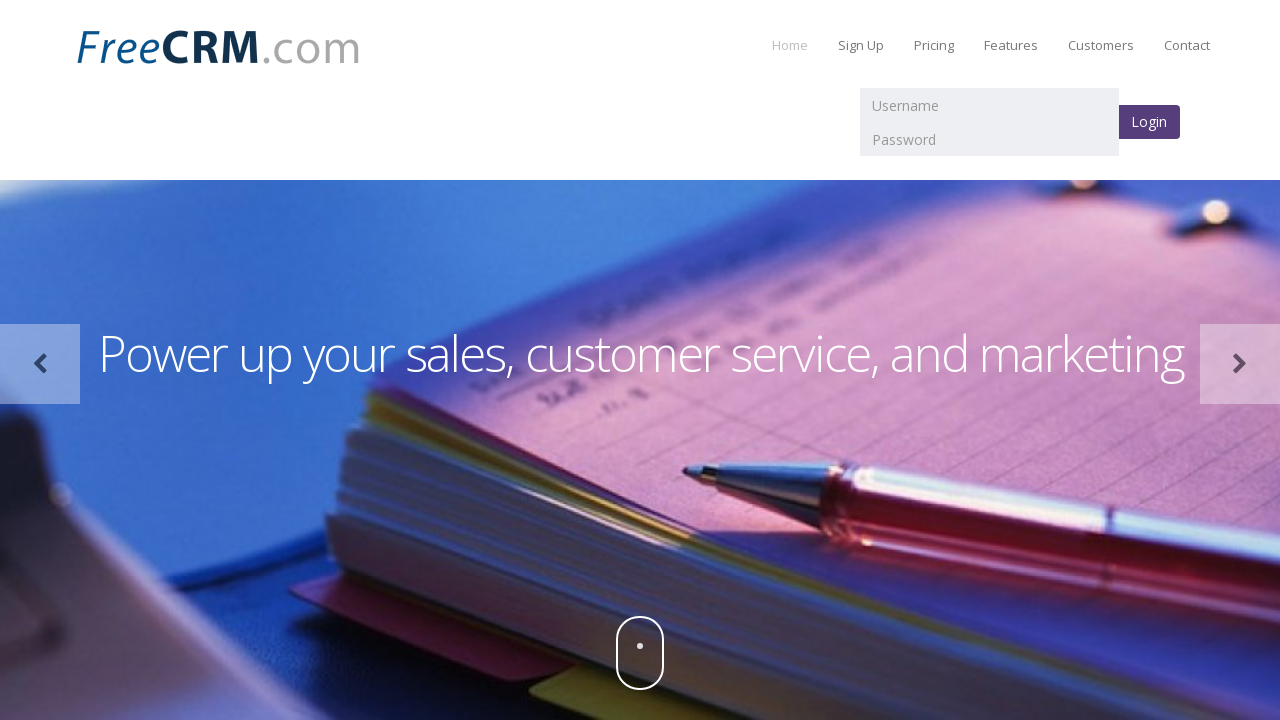

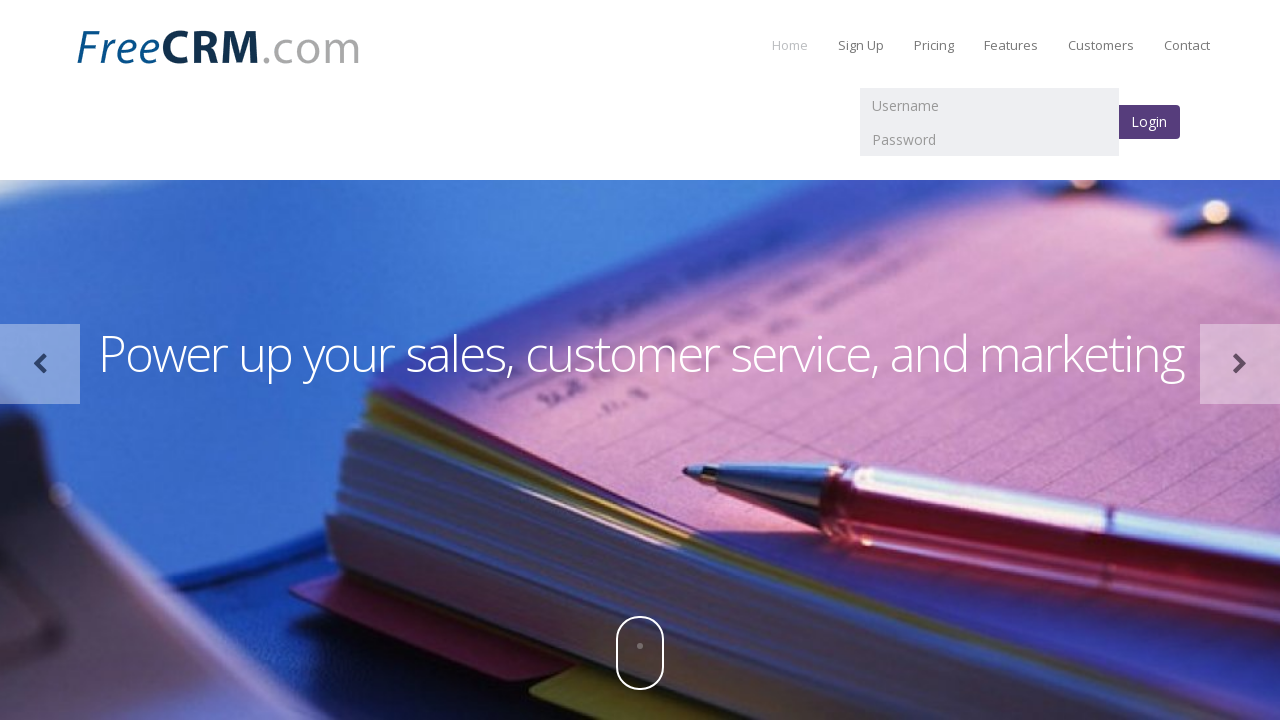